Tests text field input functionality by filling name, email, phone, and textarea fields on a test automation practice page.

Starting URL: https://testautomationpractice.blogspot.com/

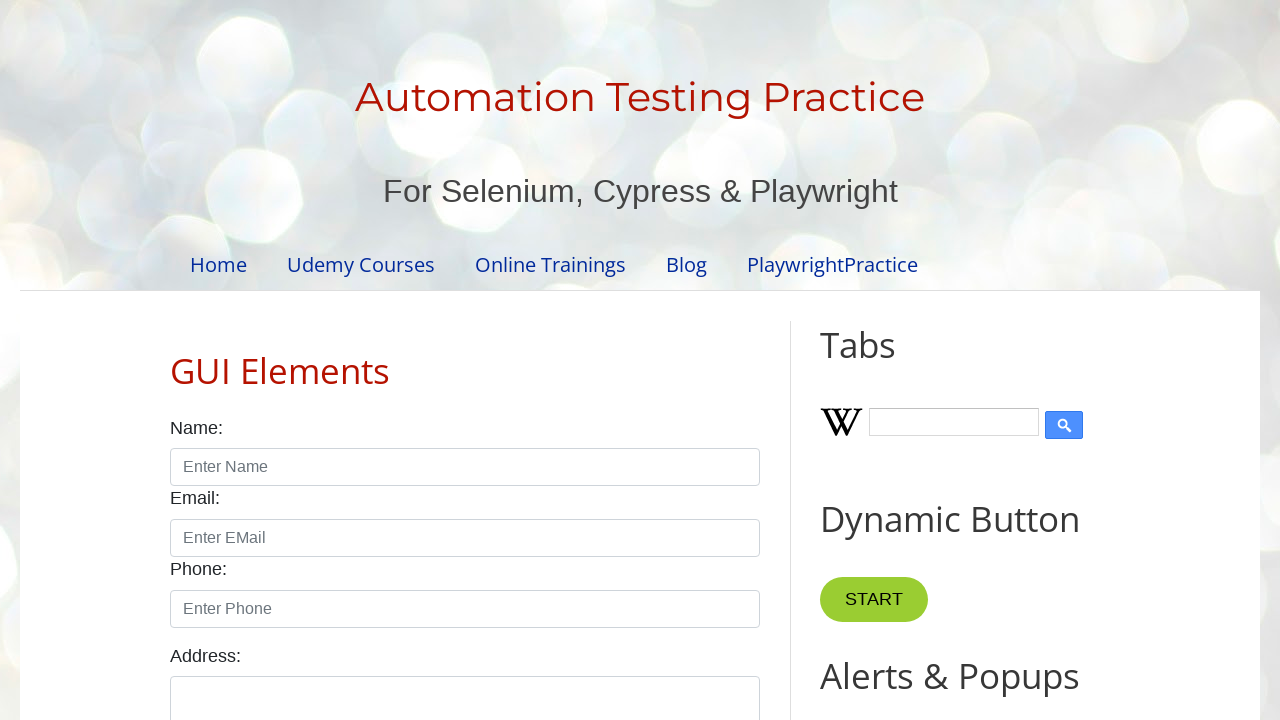

Filled name field with 'Selenium' on input#name
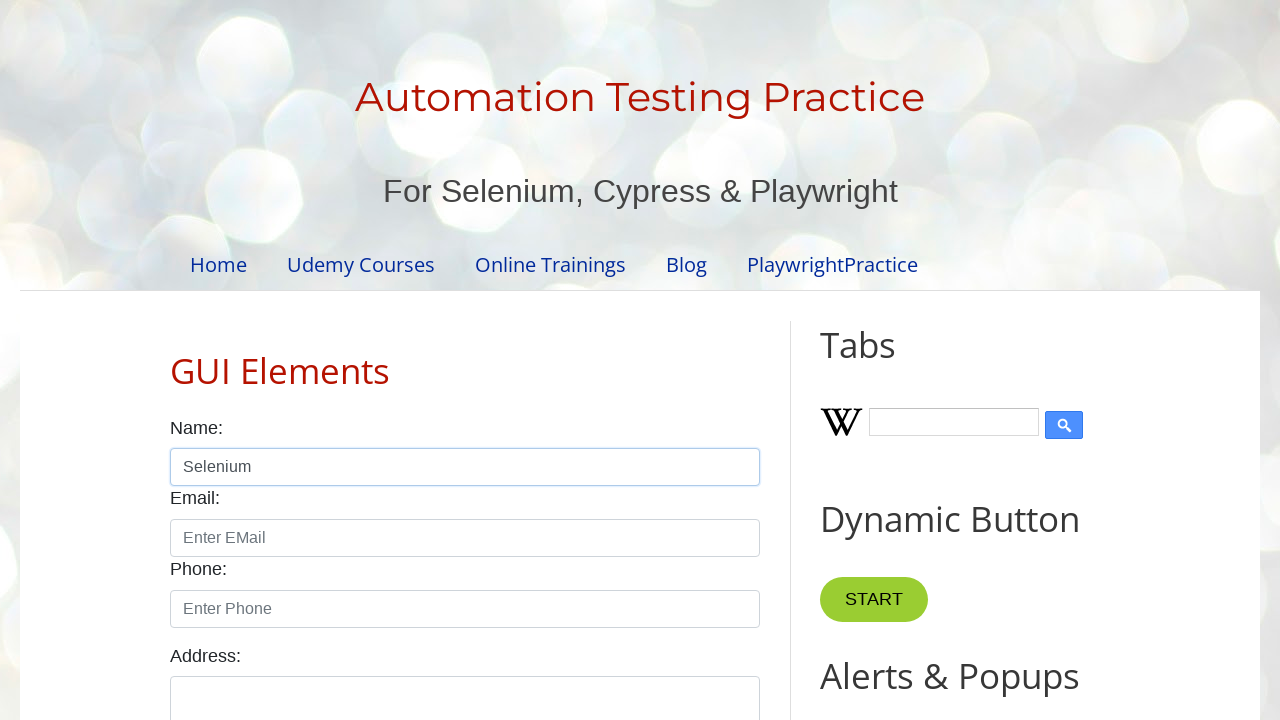

Filled email field with 'xyz@gmail.com' on input#email
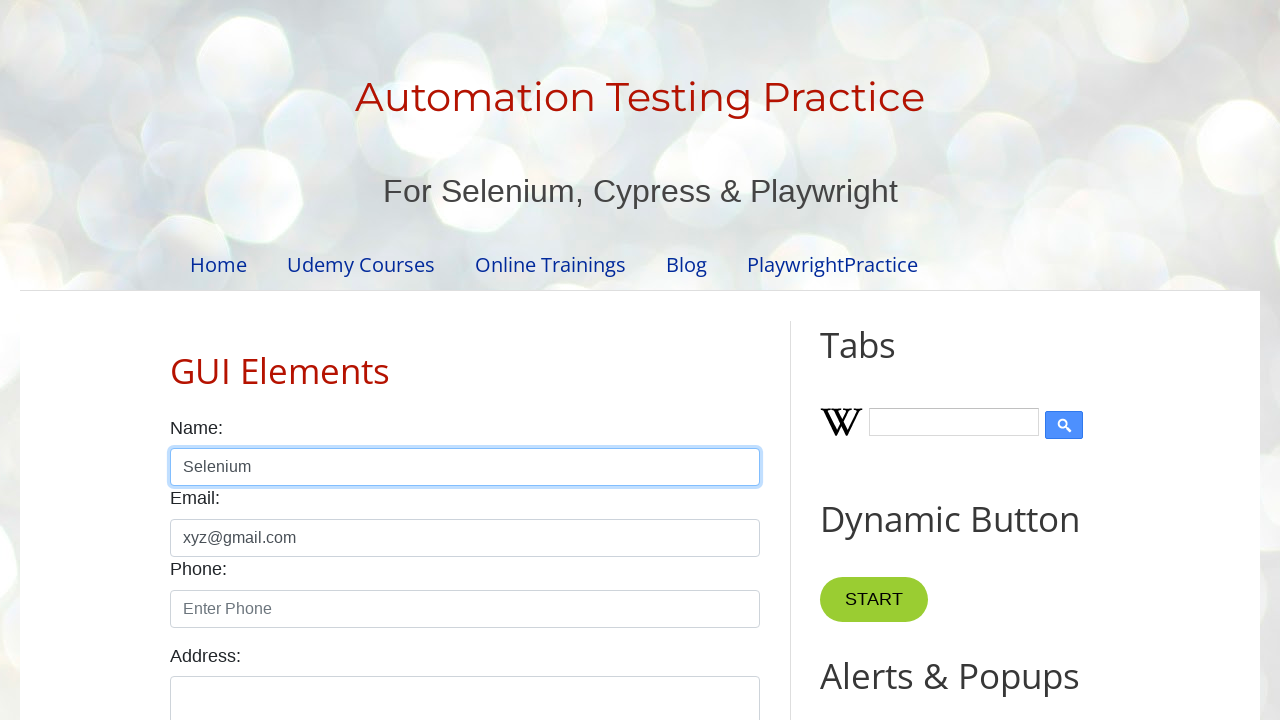

Filled phone field with '74873948' on input#phone
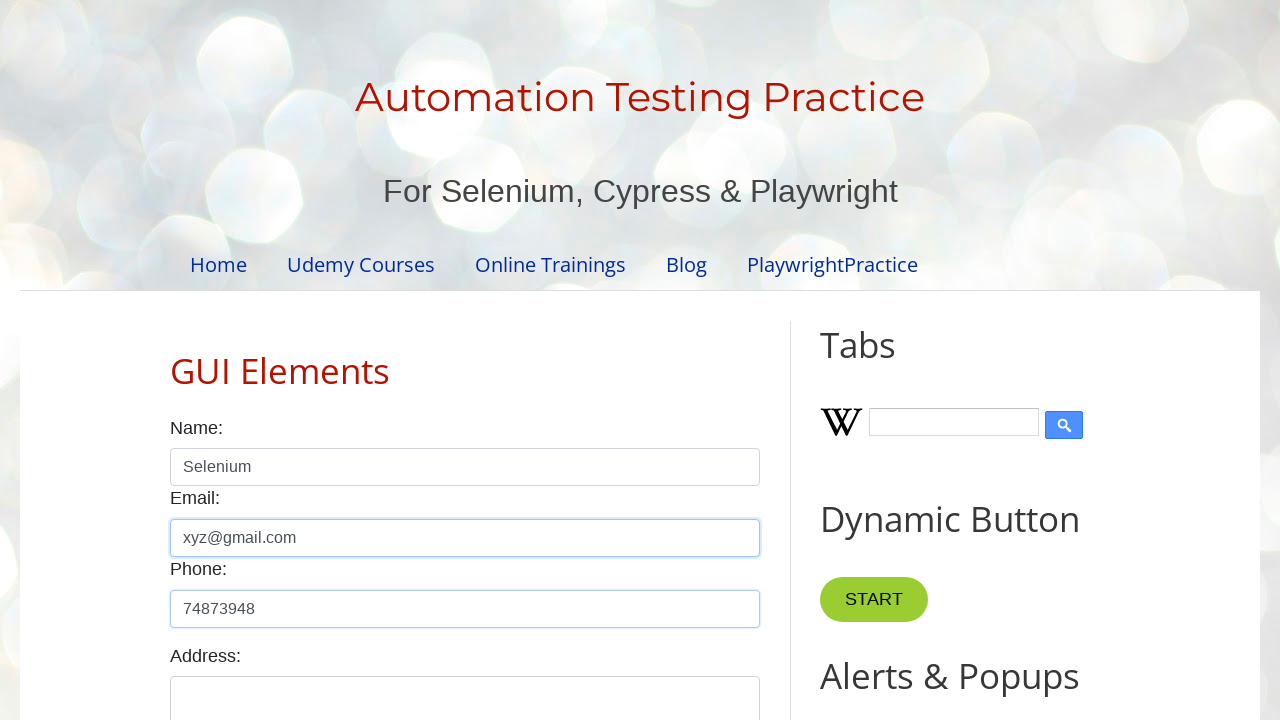

Filled textarea field with sample test message on textarea#textarea
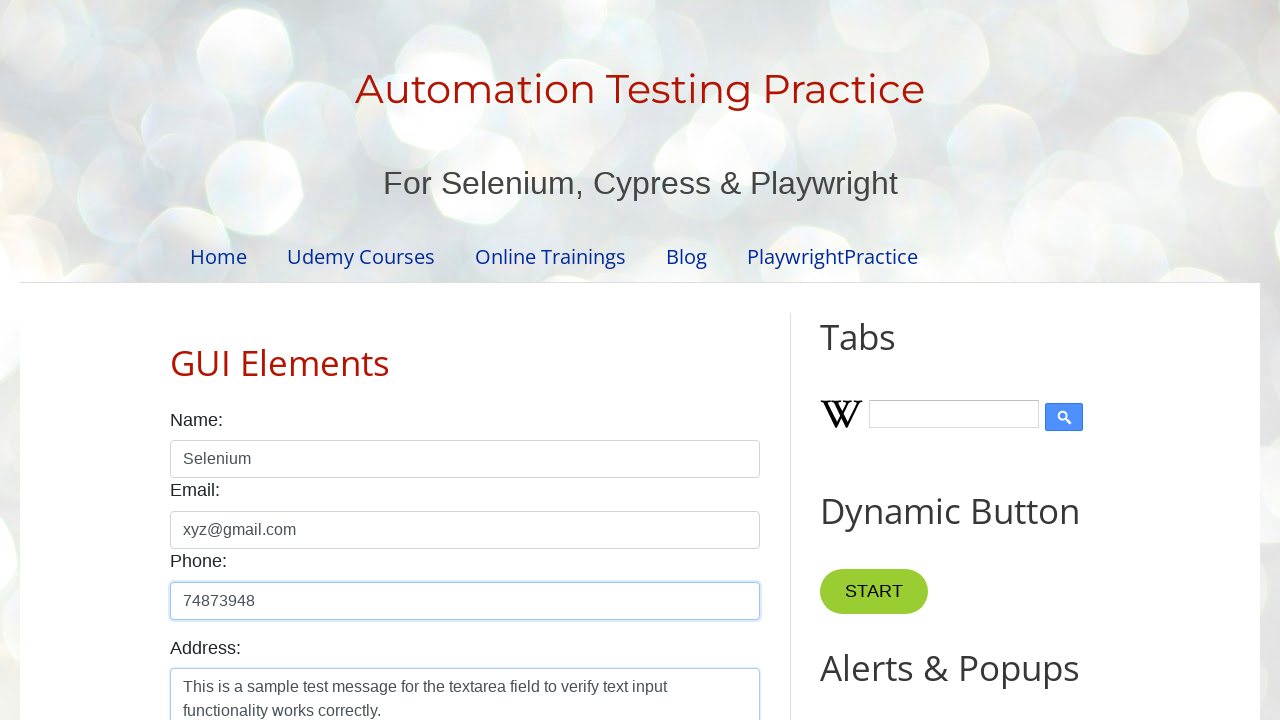

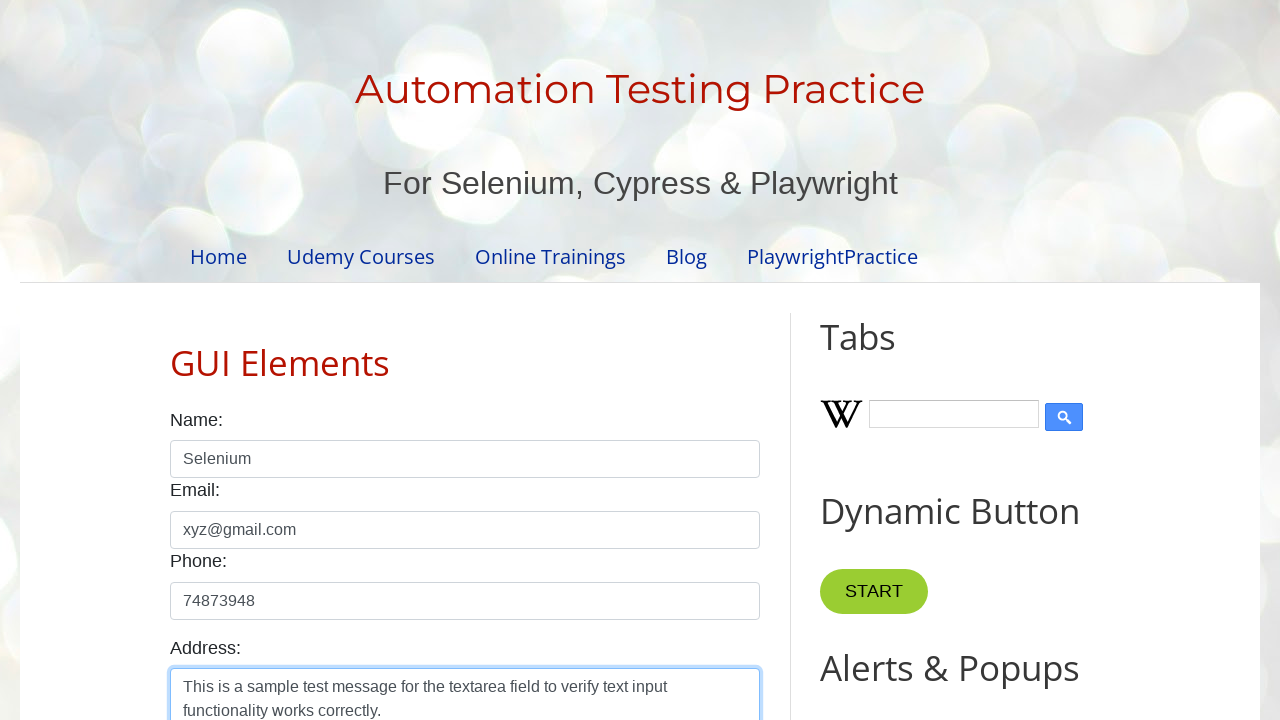